Navigates to the page and retrieves the page source content

Starting URL: https://fabrykatestow.pl

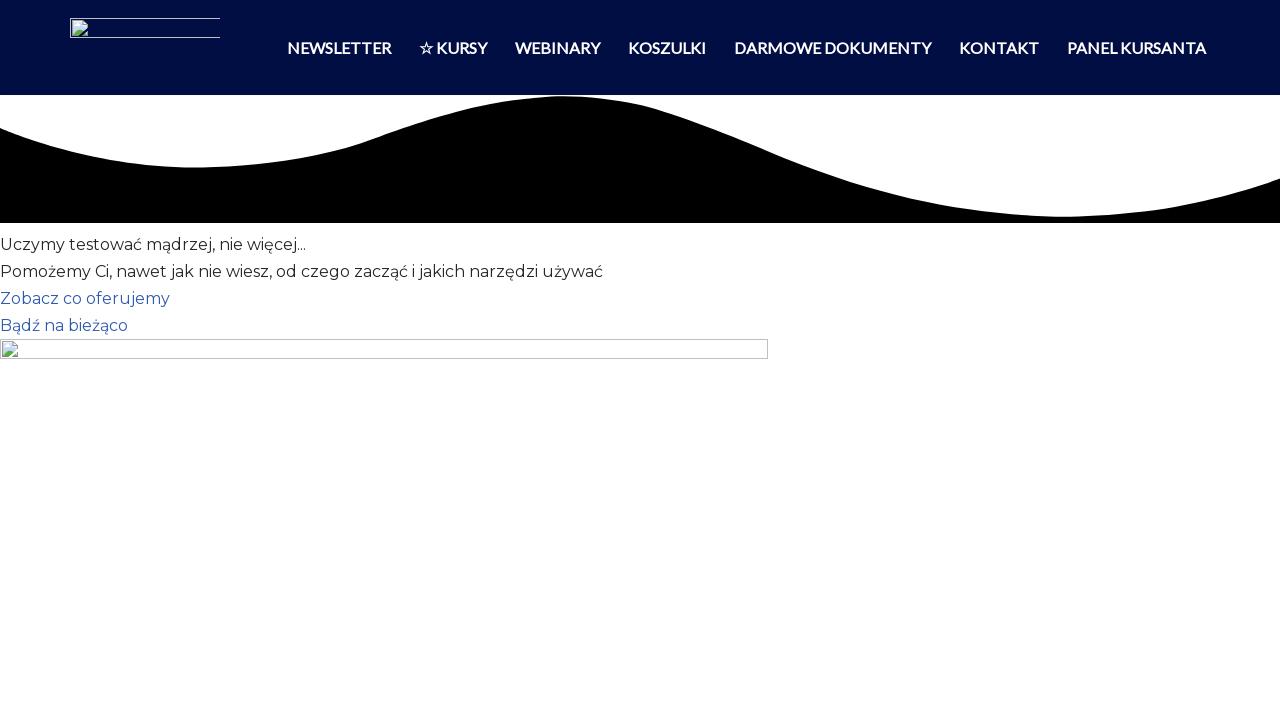

Navigated to https://fabrykatestow.pl
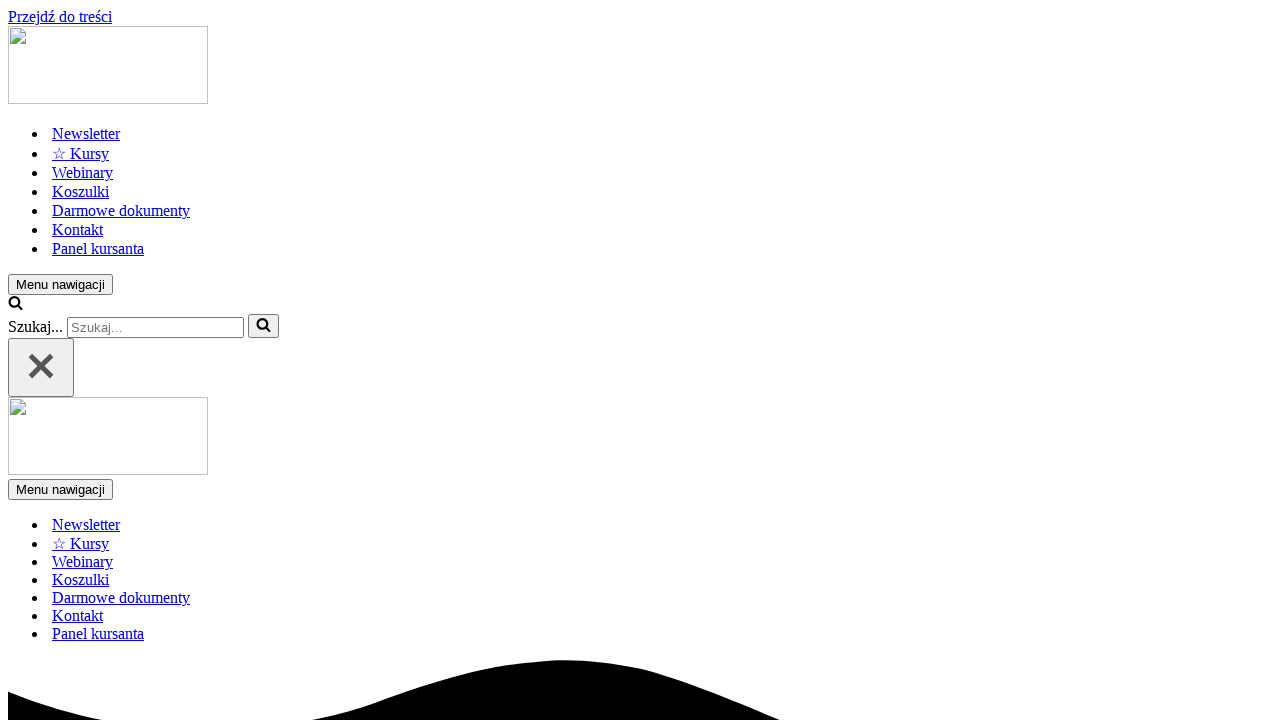

Retrieved page source content
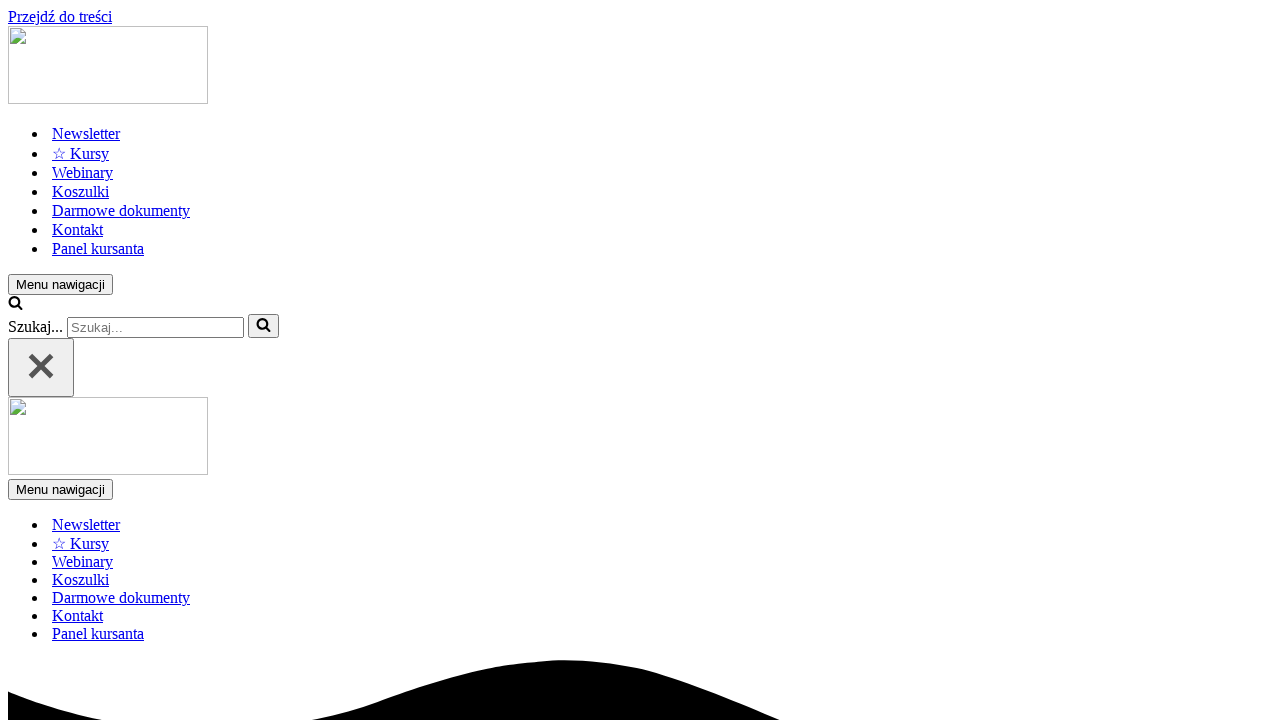

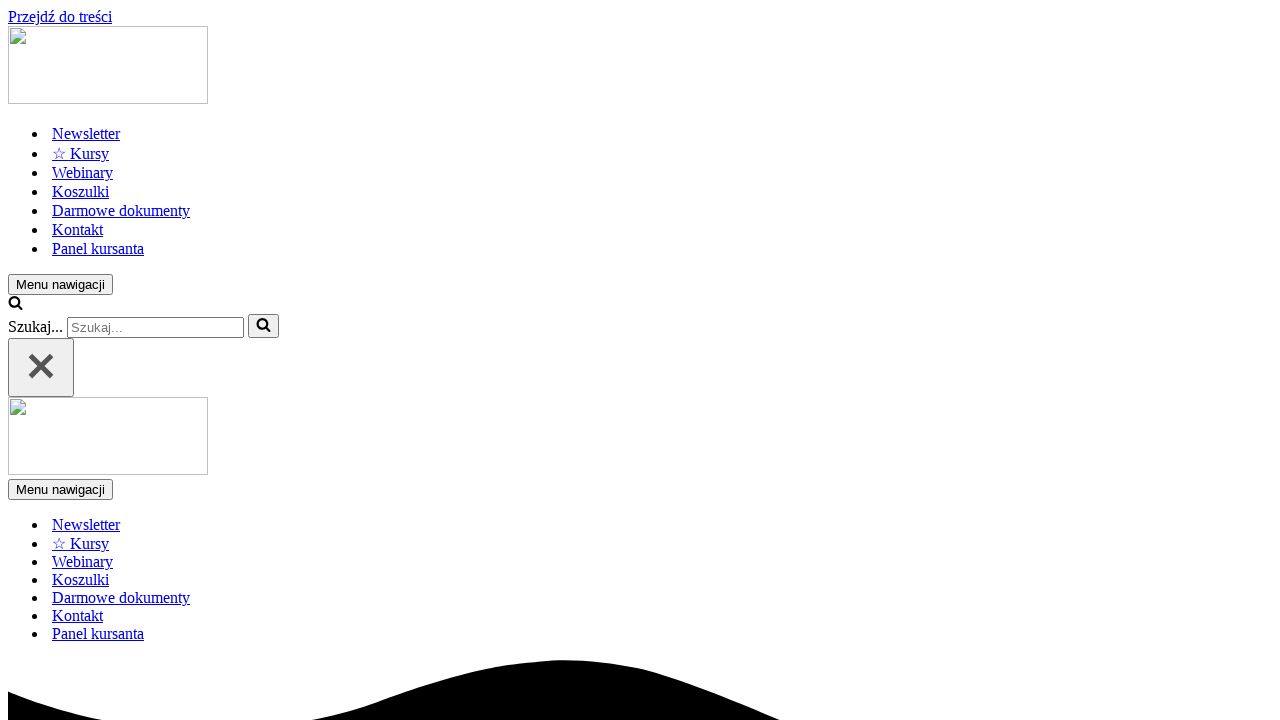